Navigates to a sortable data tables page and verifies that table data can be accessed by iterating through table cells

Starting URL: http://the-internet.herokuapp.com

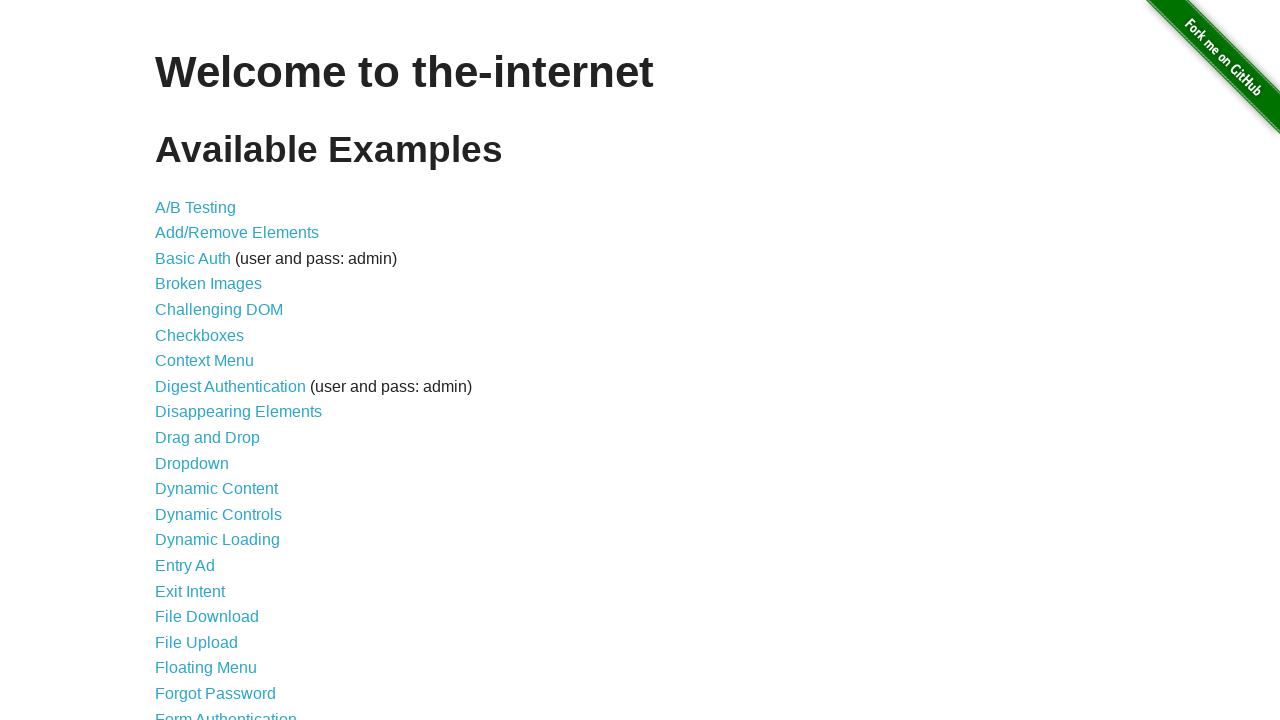

Clicked on Sortable Data Tables link at (230, 574) on text='Sortable Data Tables'
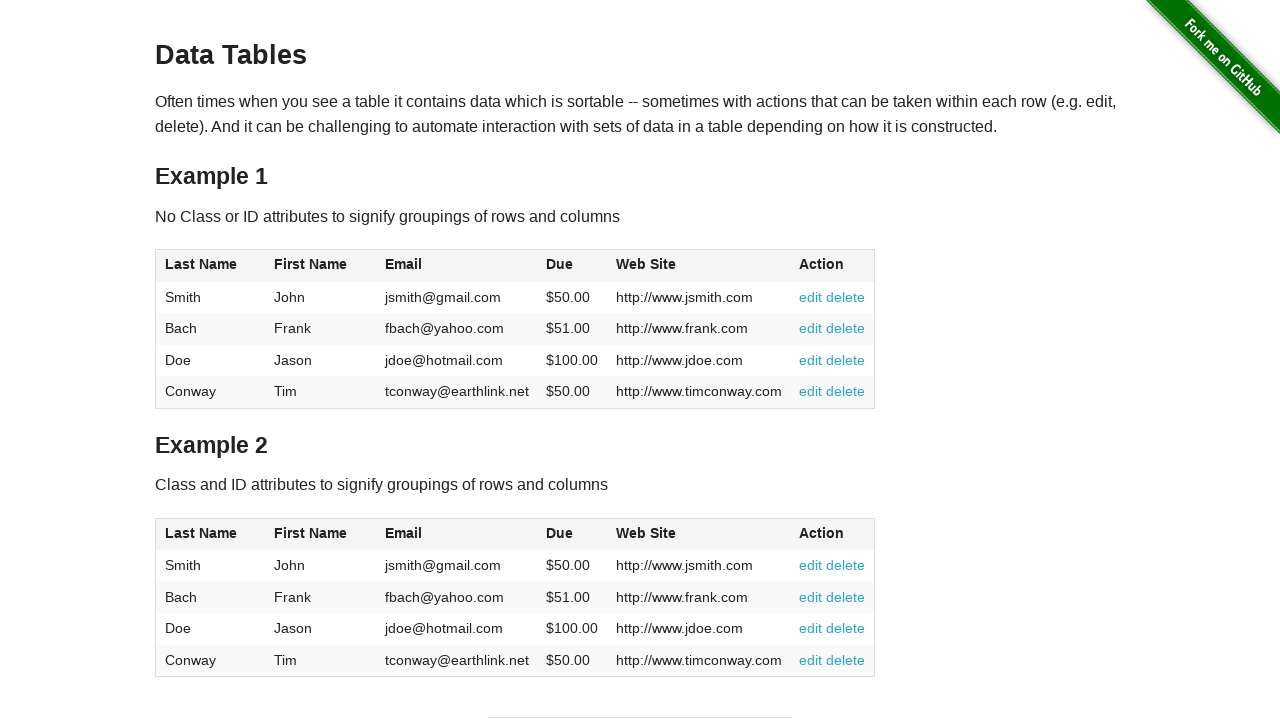

Table #table1 loaded
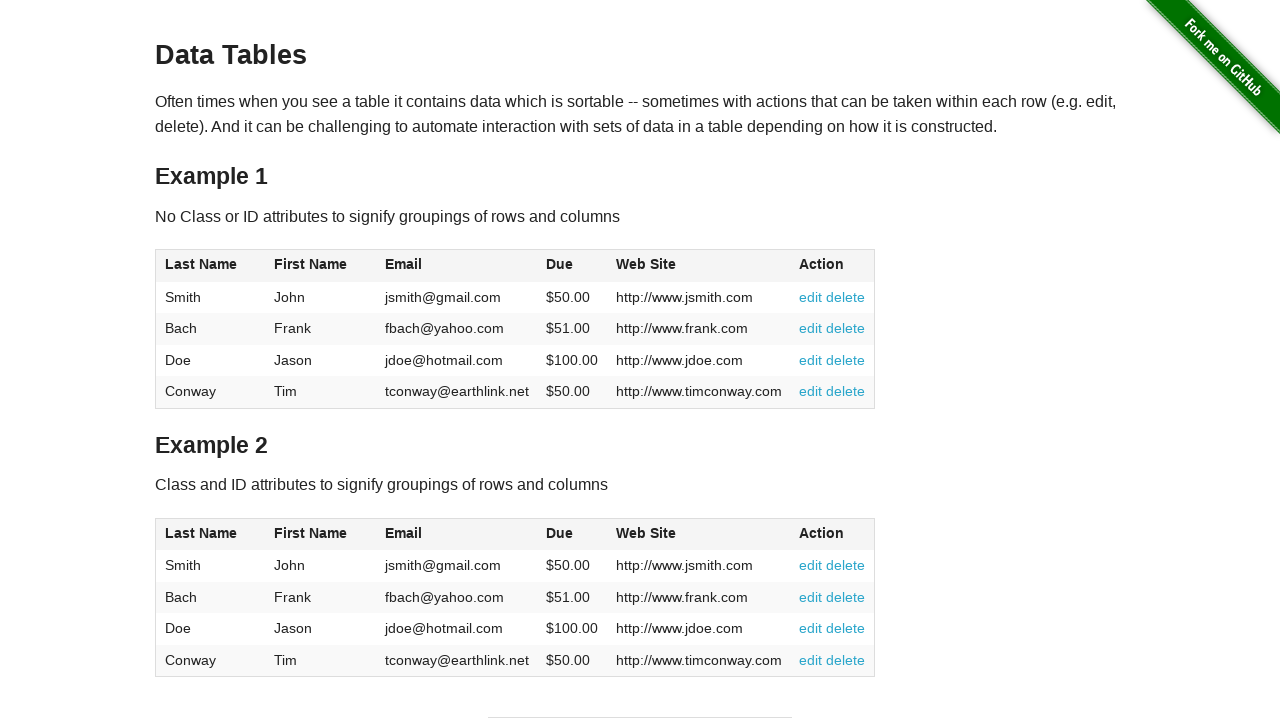

Verified table header column 1 exists
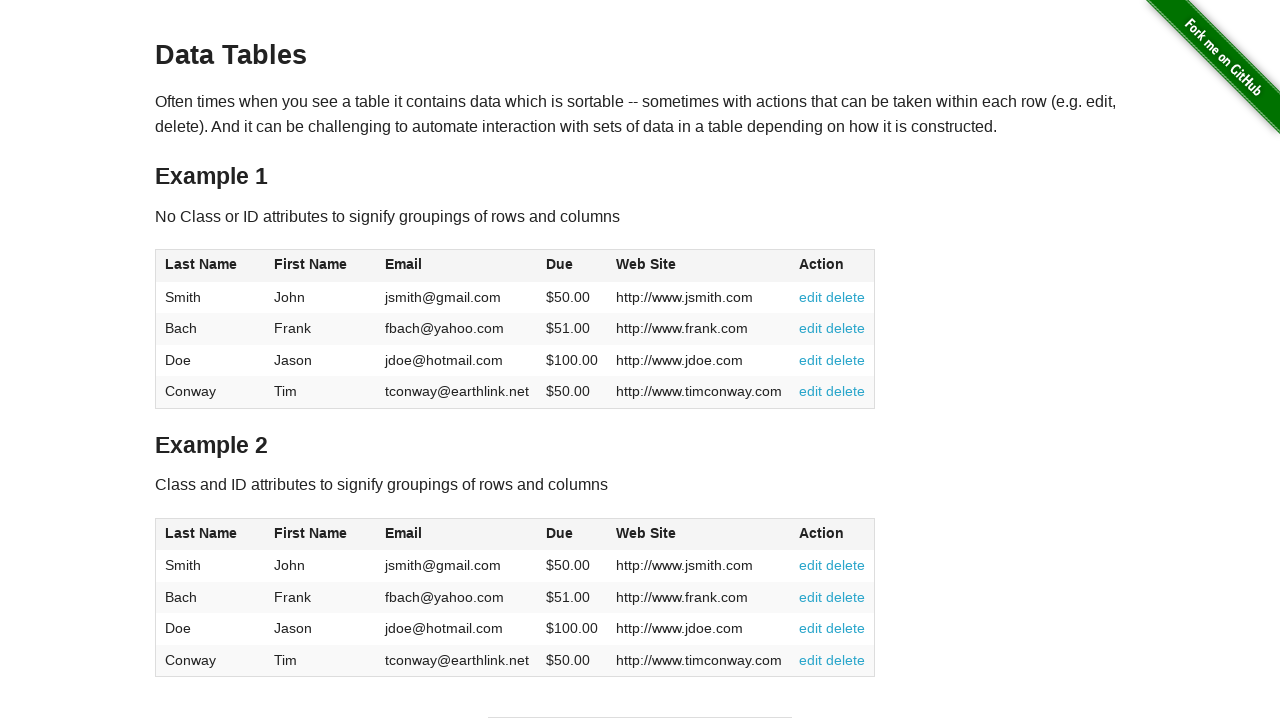

Verified first row cell 1 exists
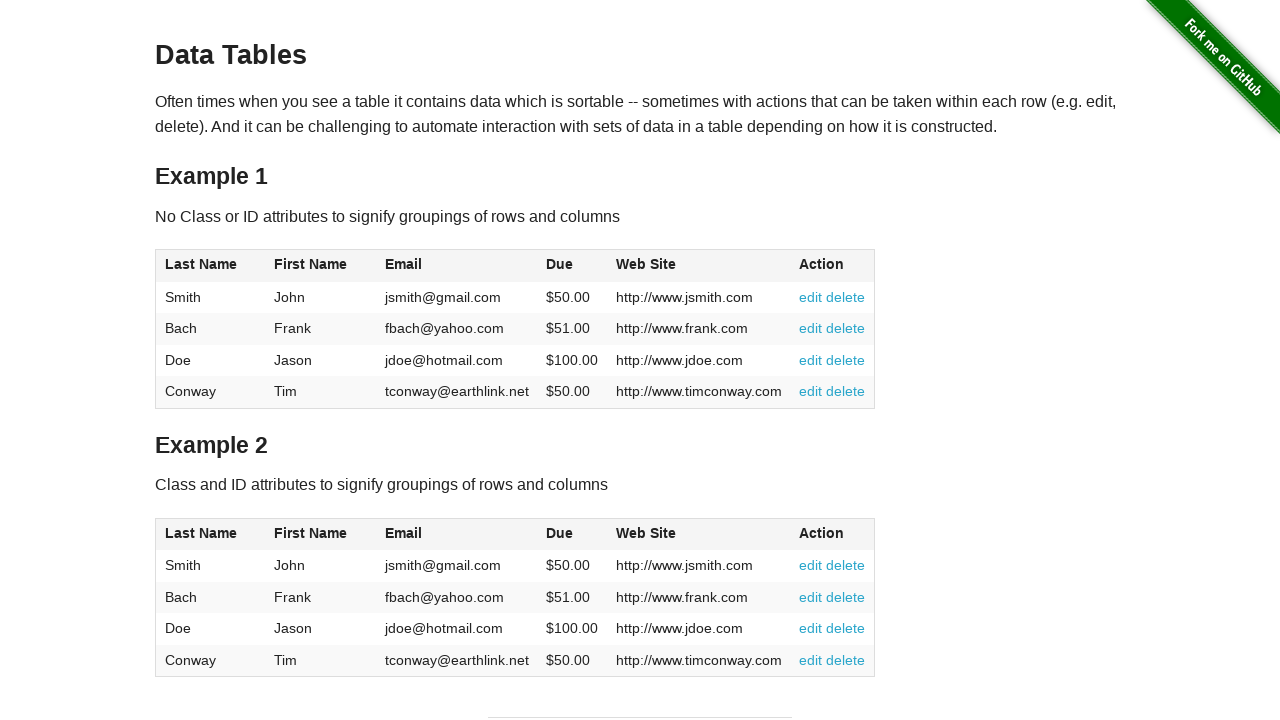

Verified table header column 2 exists
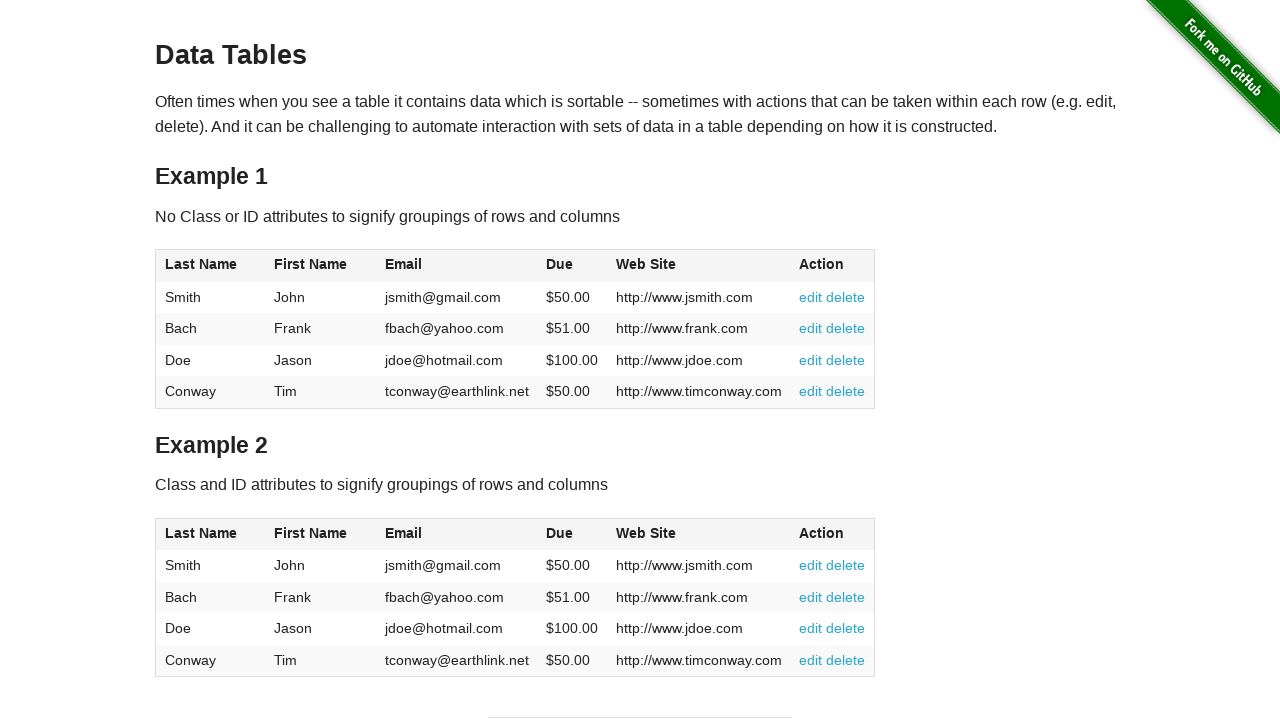

Verified first row cell 2 exists
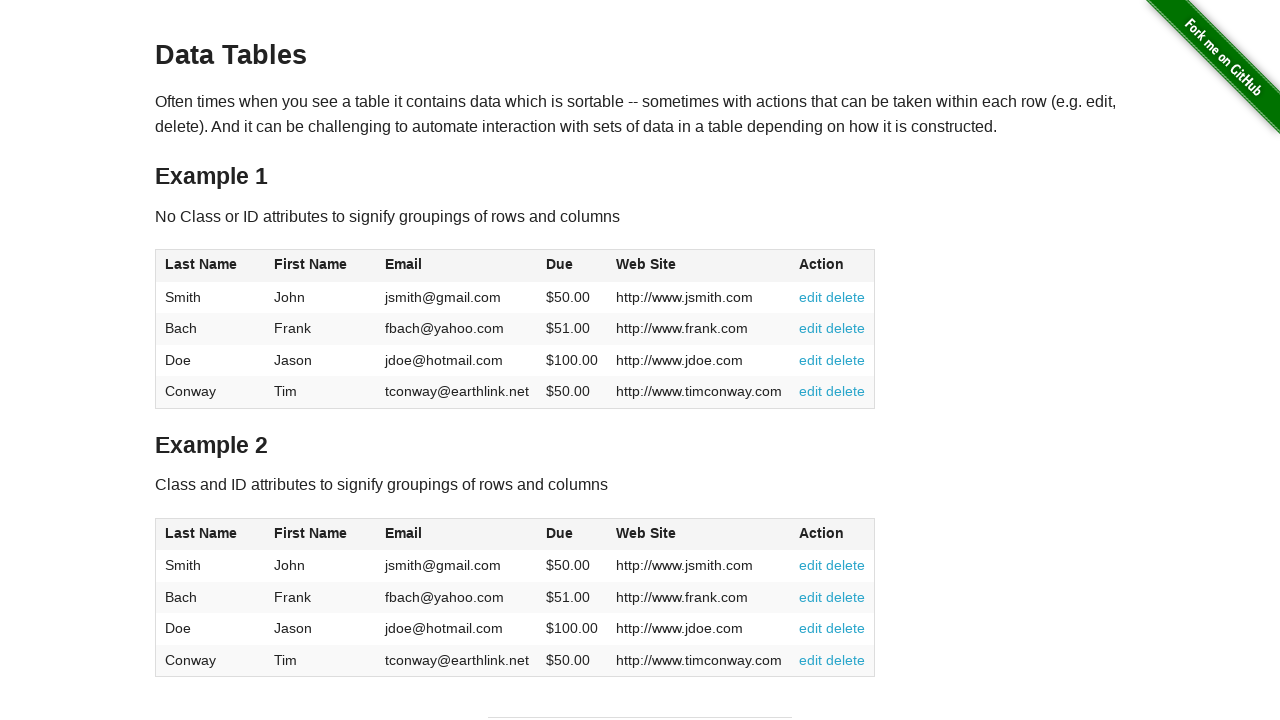

Verified table header column 3 exists
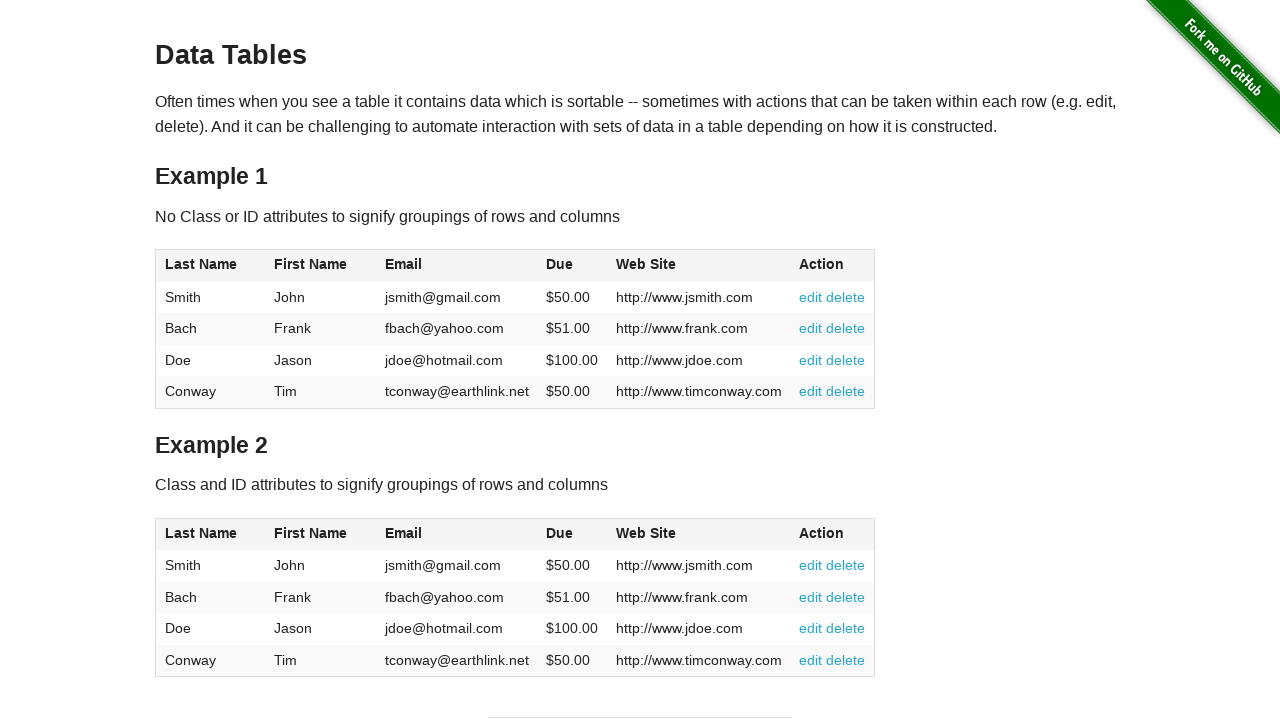

Verified first row cell 3 exists
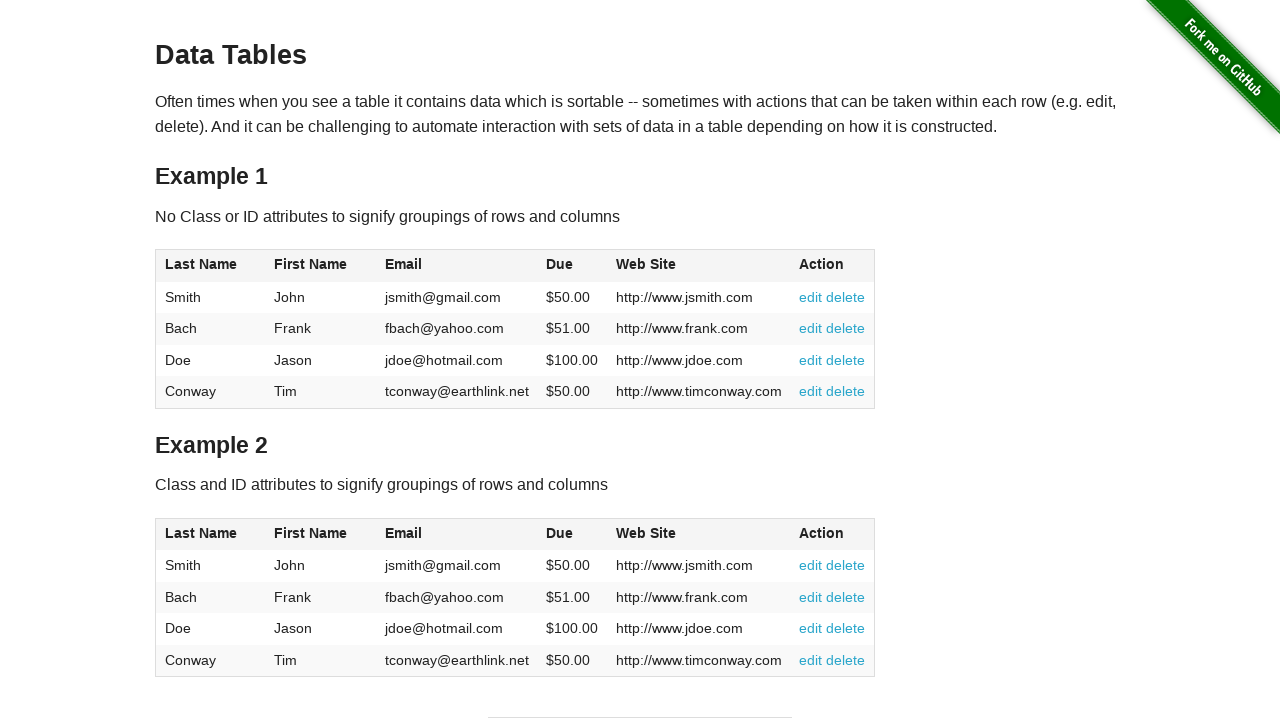

Verified table header column 4 exists
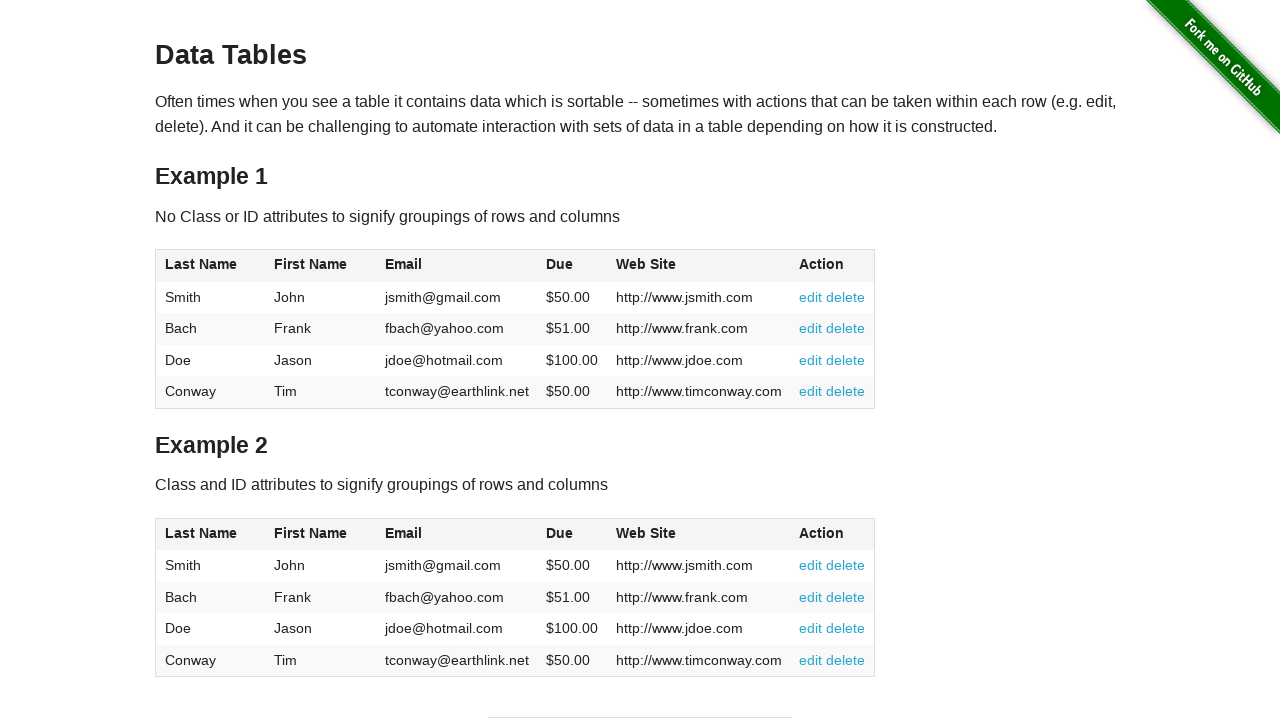

Verified first row cell 4 exists
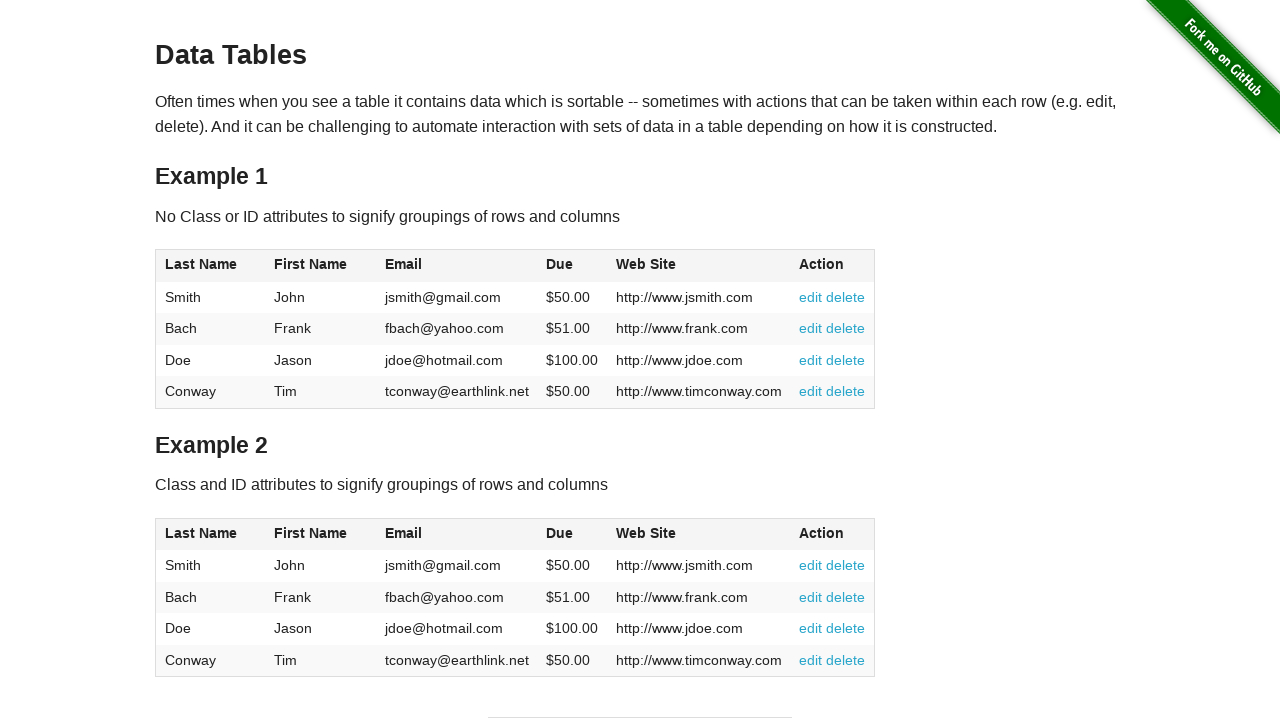

Verified table header column 5 exists
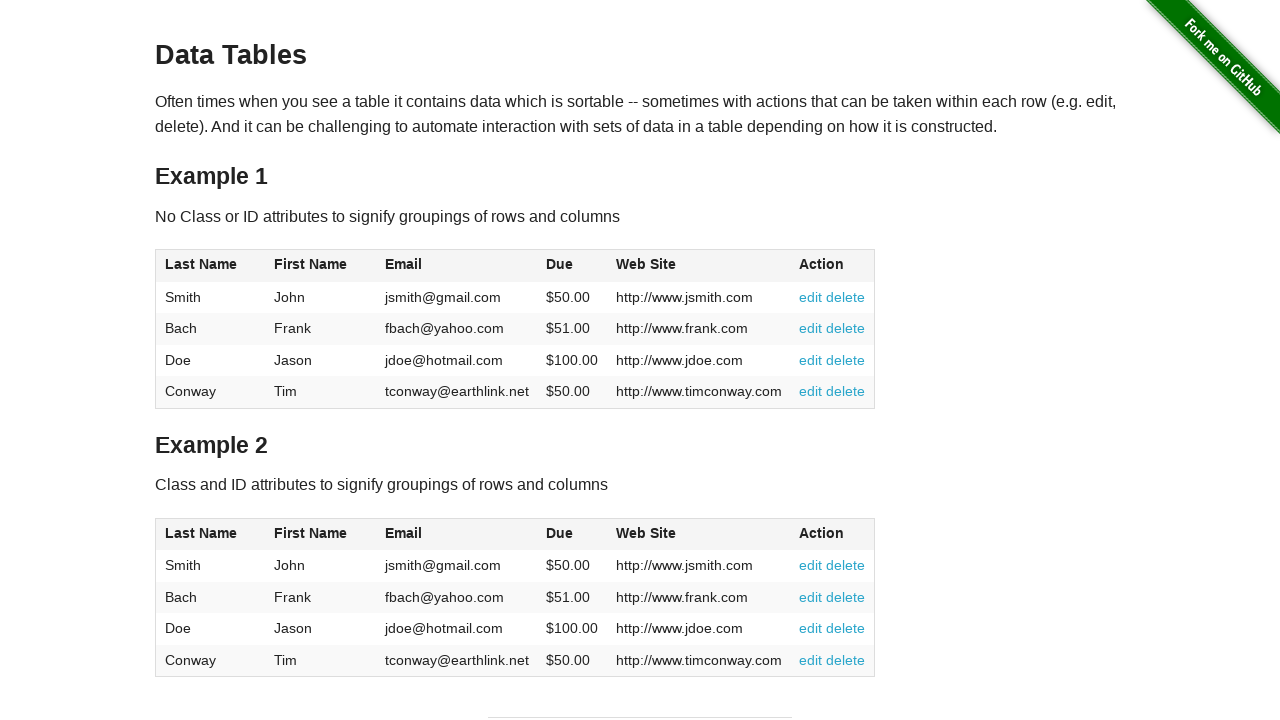

Verified first row cell 5 exists
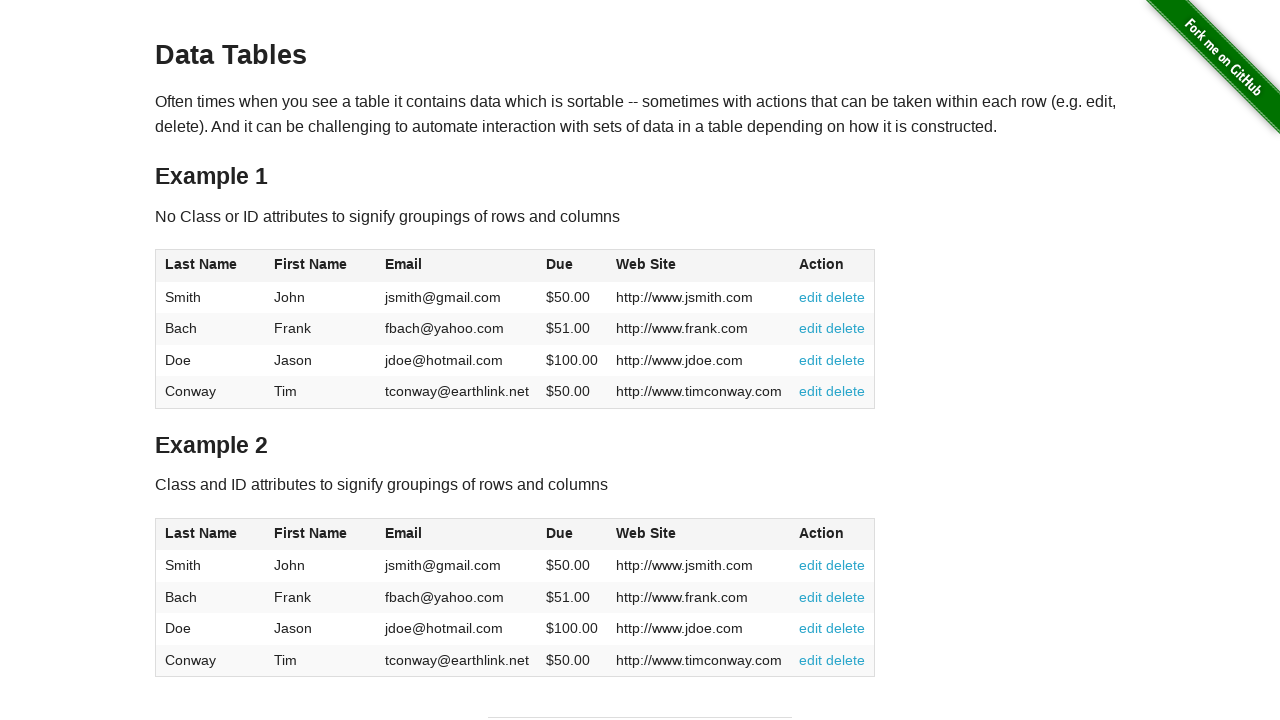

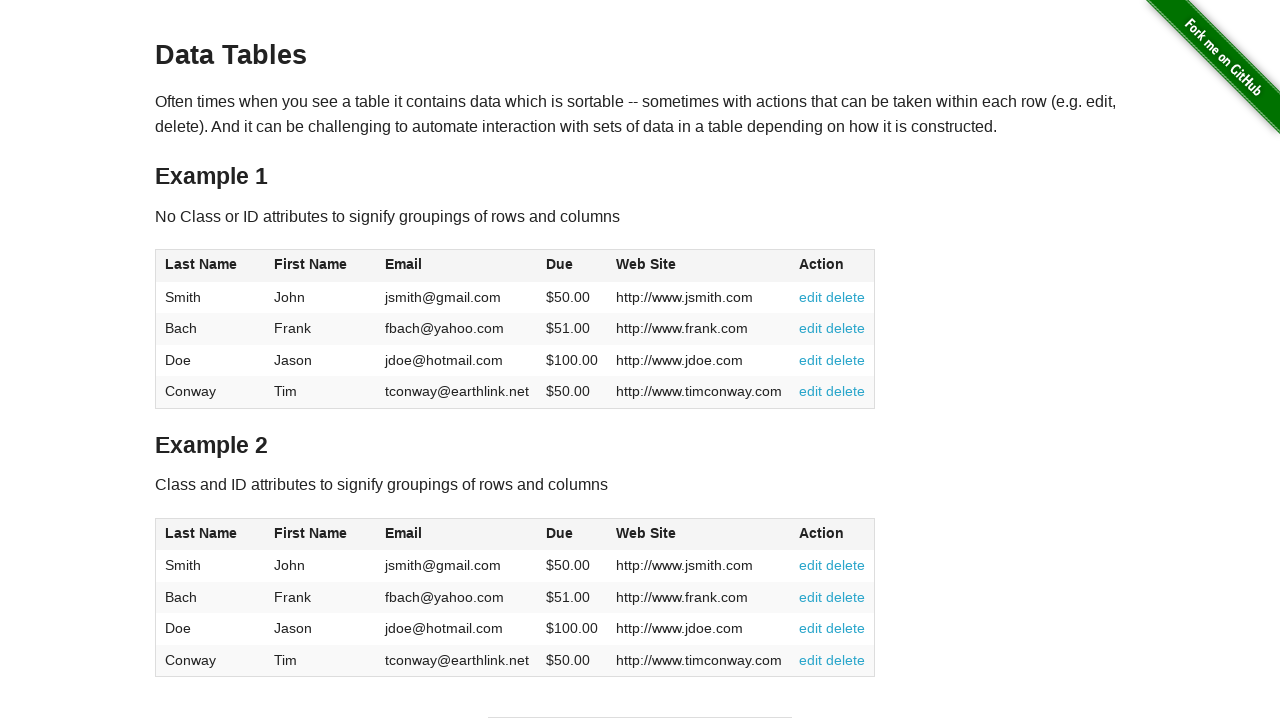